Tests drag and drop functionality on the jQuery UI droppable demo by dragging a draggable element onto a droppable target within an iframe.

Starting URL: https://jqueryui.com/droppable/

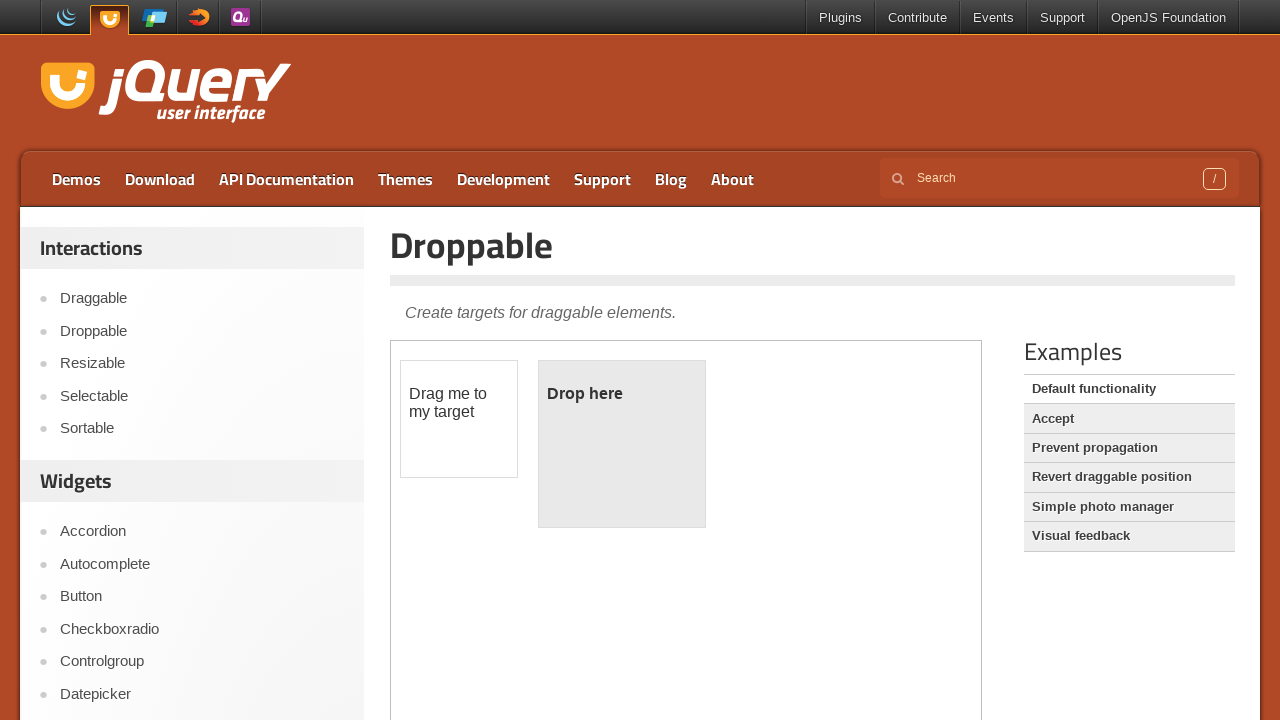

Located the demo iframe on the jQuery UI droppable page
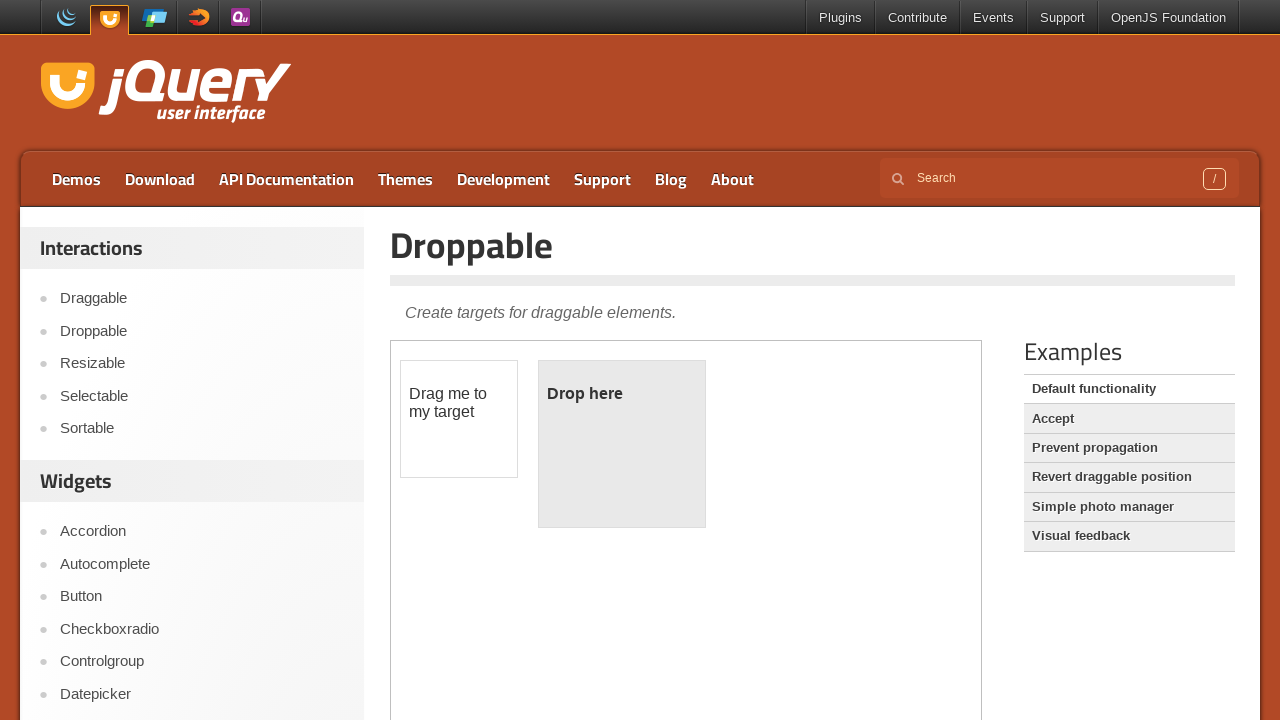

Located the draggable element with id 'draggable'
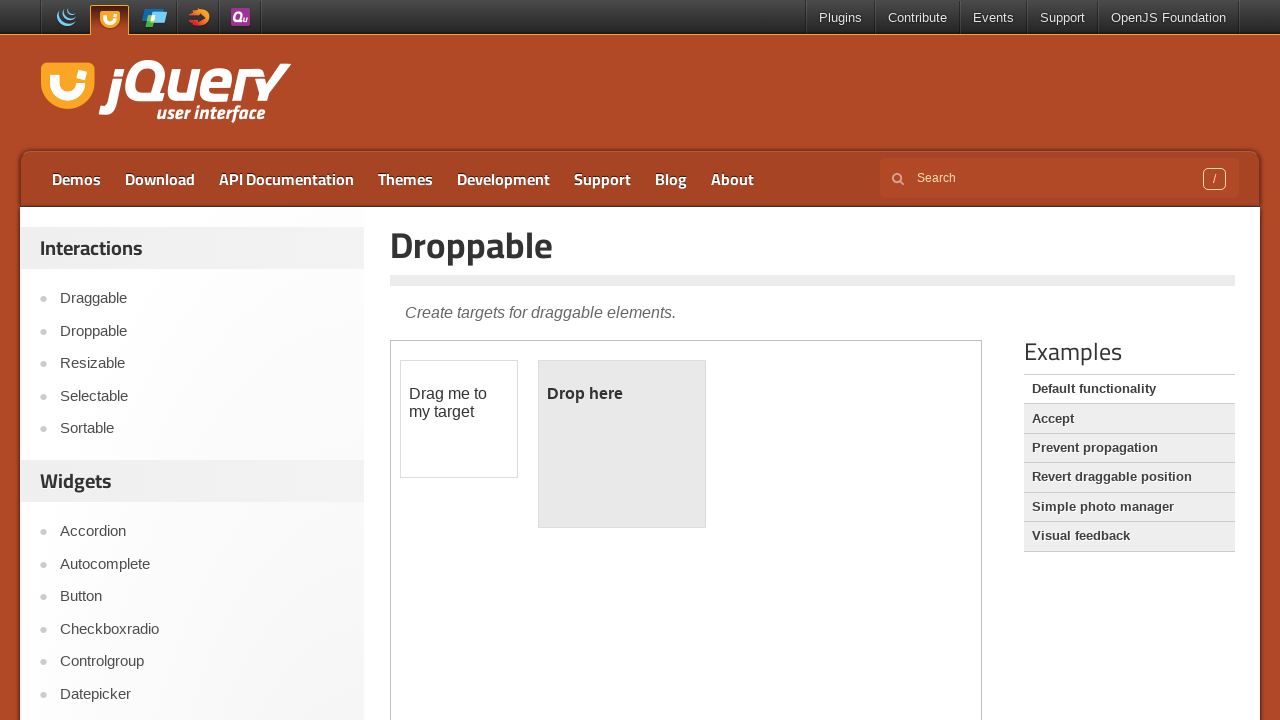

Located the droppable target element with id 'droppable'
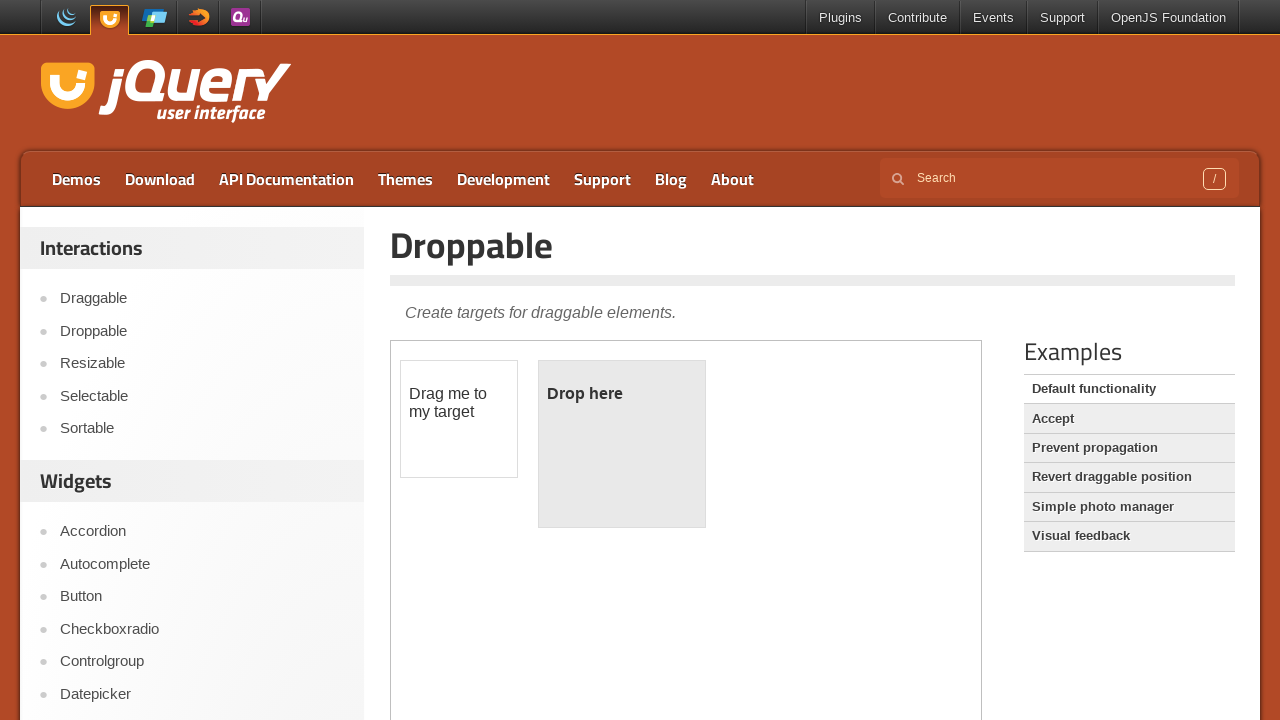

Draggable element became visible
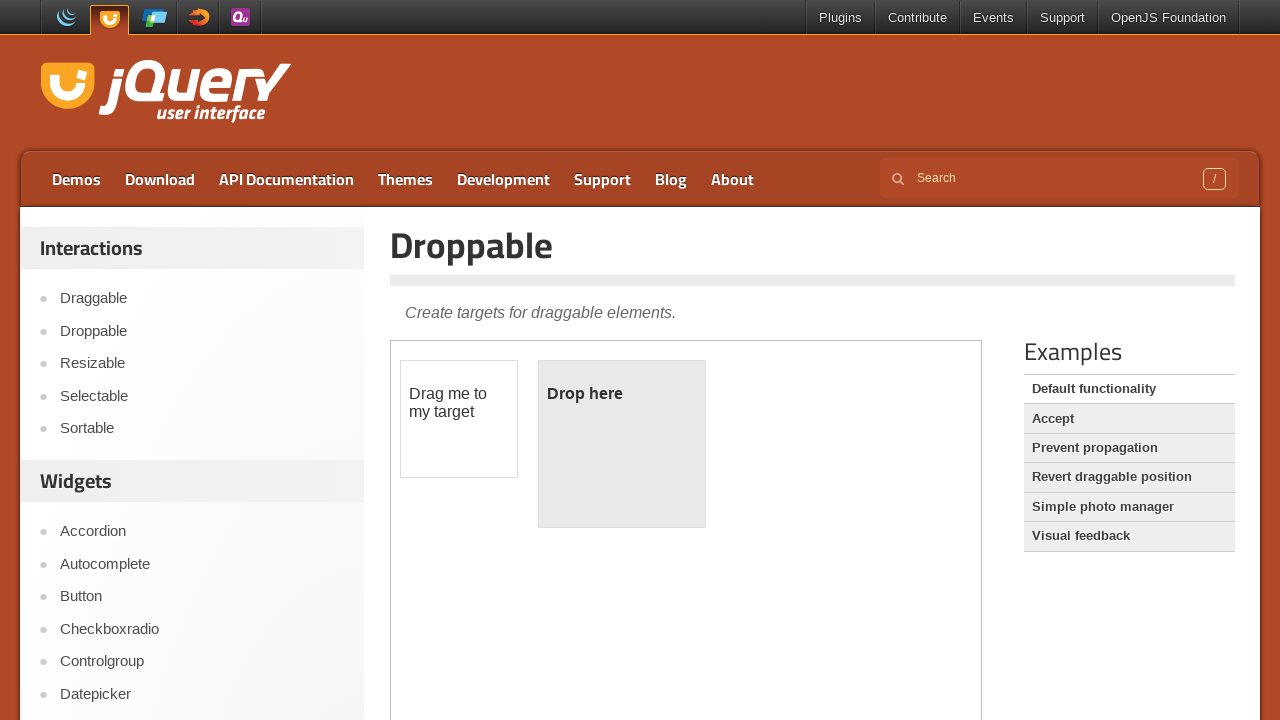

Droppable target element became visible
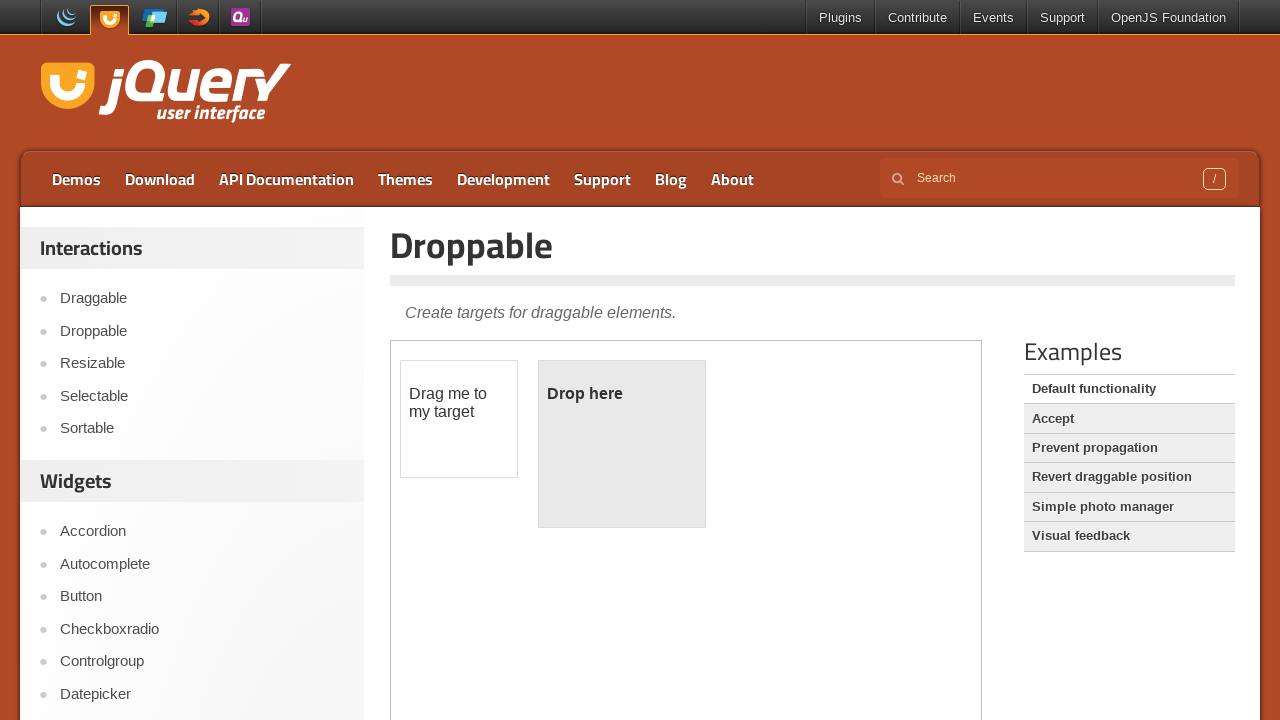

Dragged the draggable element onto the droppable target at (622, 444)
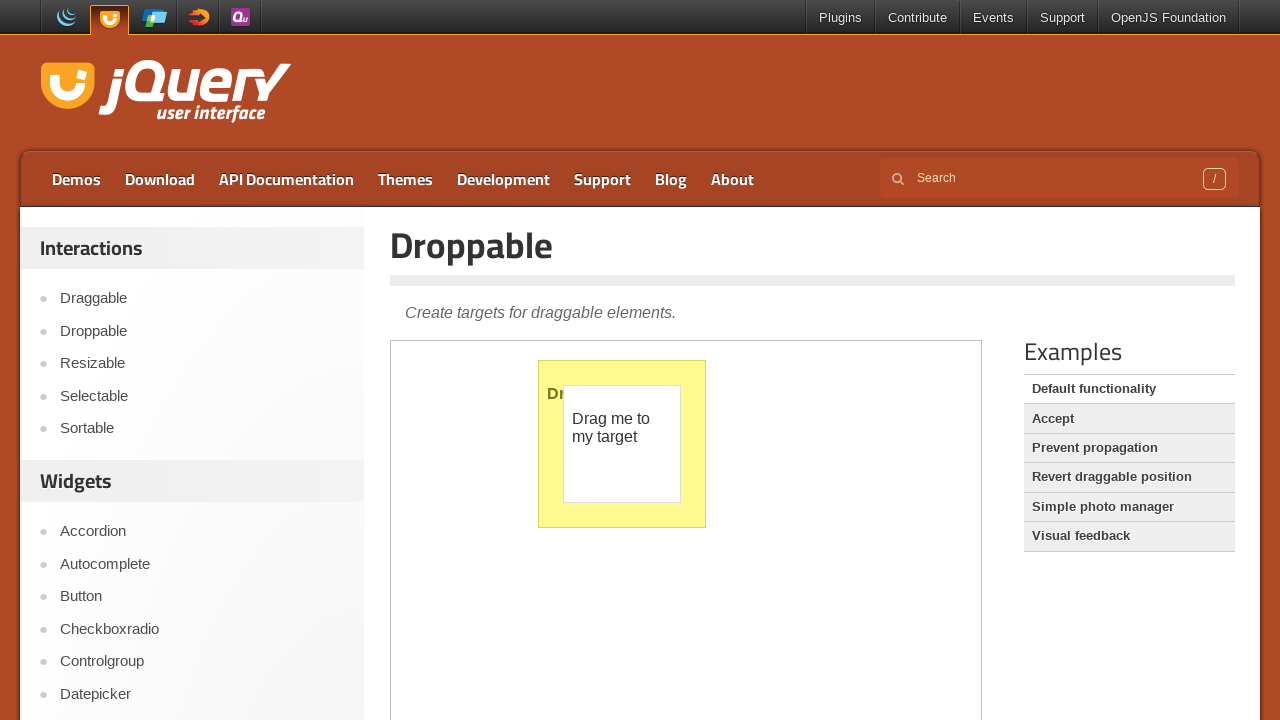

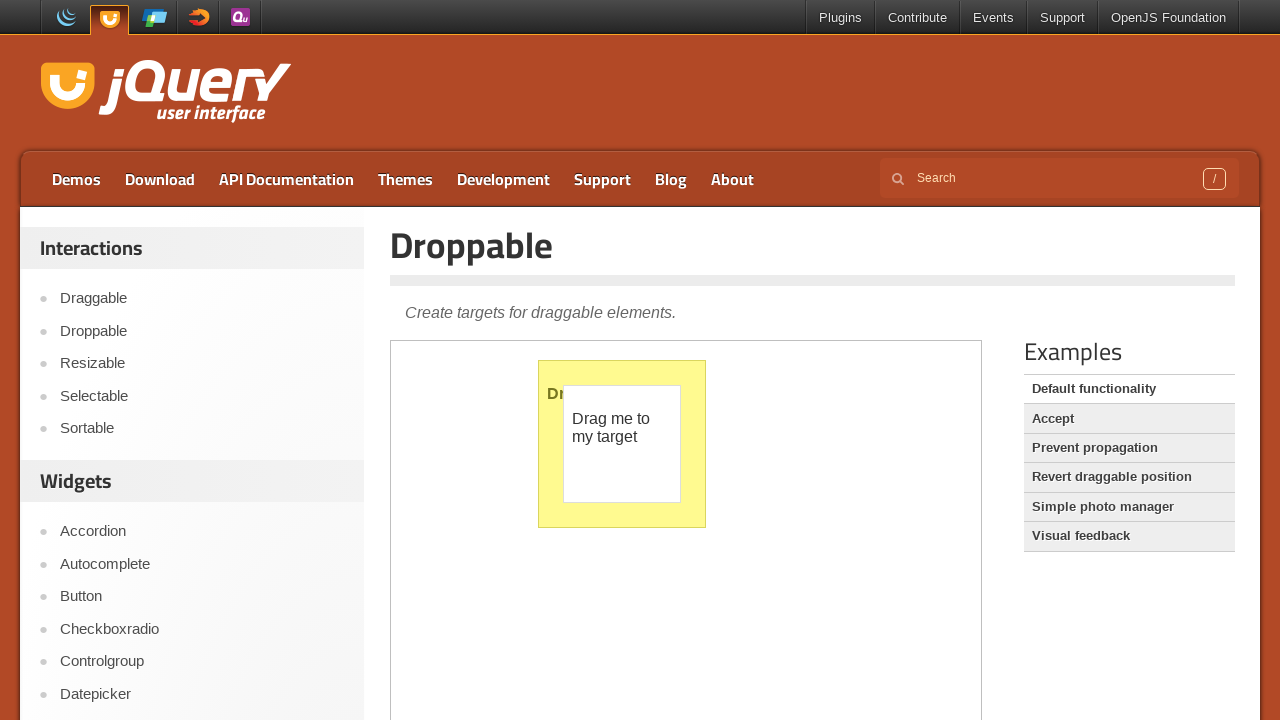